Tests alert/popup handling by clicking an alert box button and dismissing the alert using keyboard escape key

Starting URL: https://www.hyrtutorials.com/p/alertsdemo.html

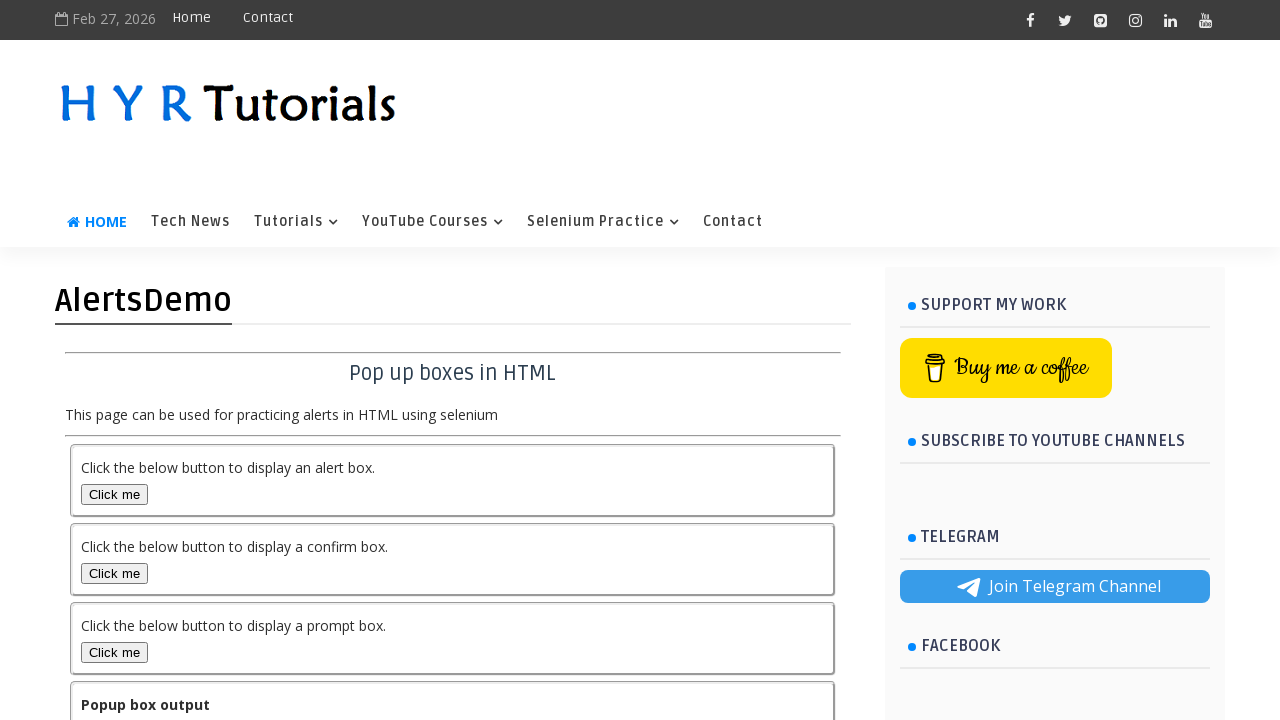

Navigated to alerts demo page
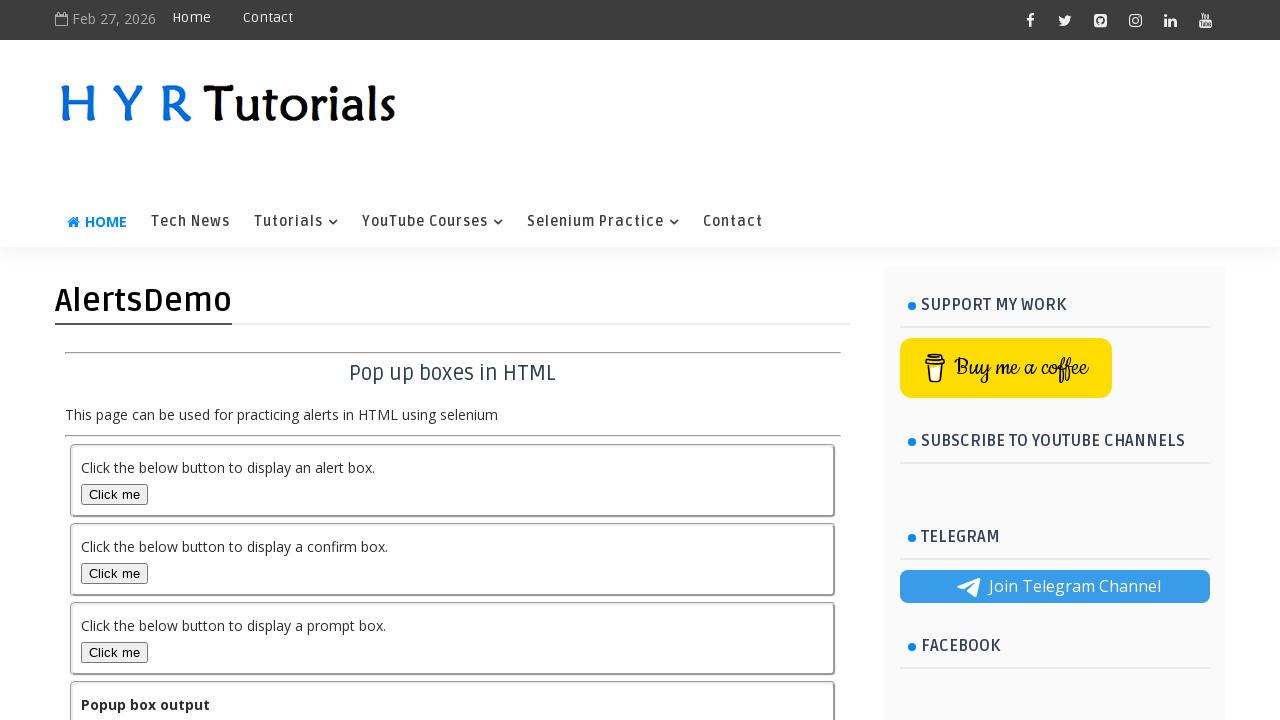

Clicked alert box button at (114, 494) on #alertBox
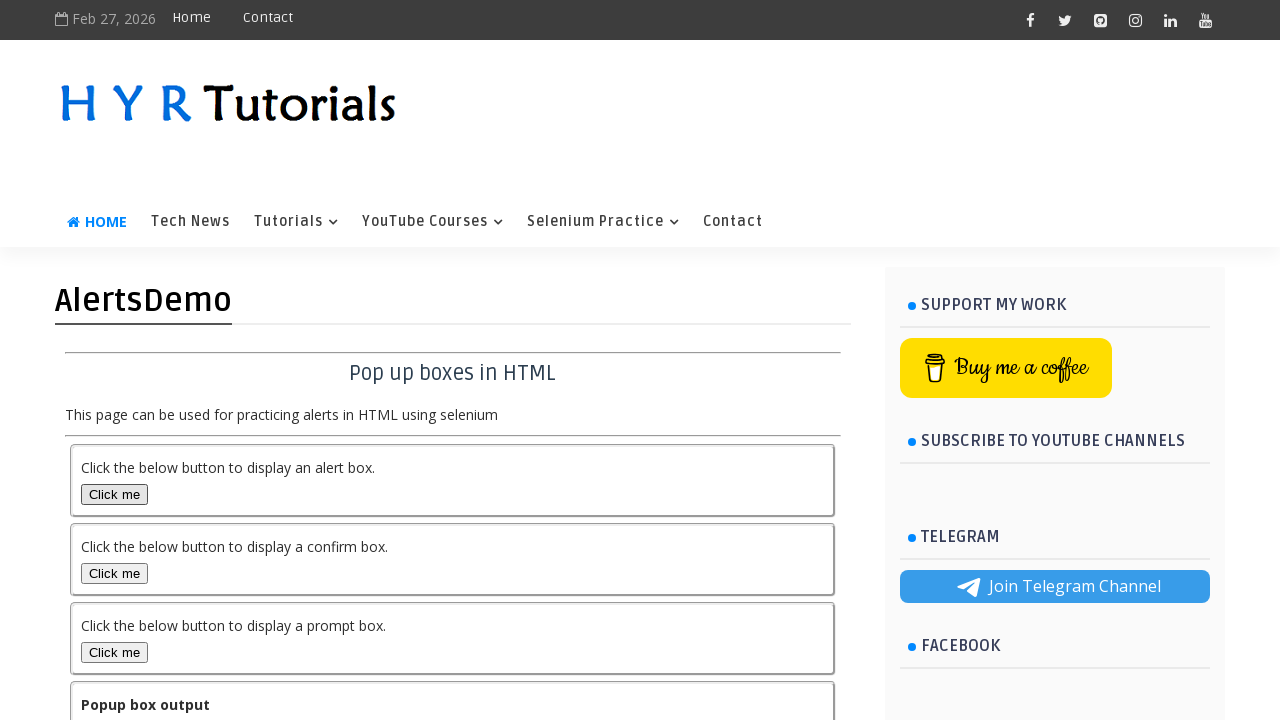

Set up dialog handler to dismiss alerts
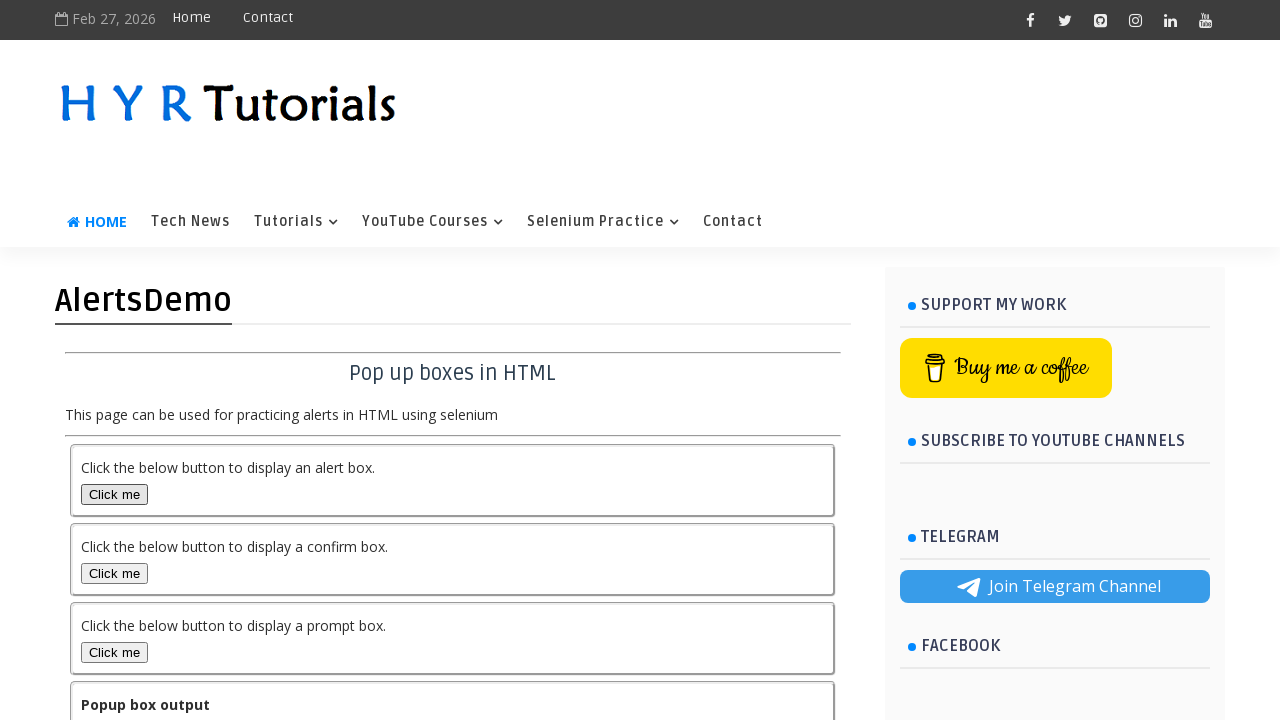

Pressed Escape key to dismiss alert
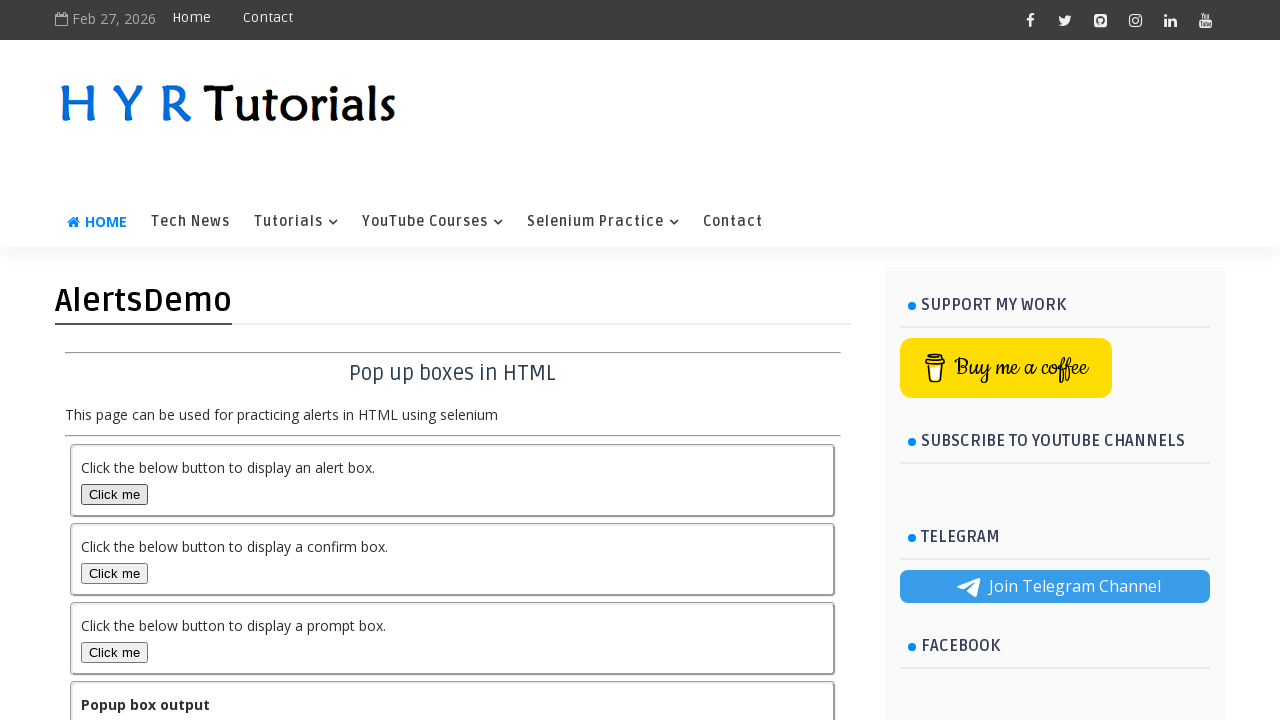

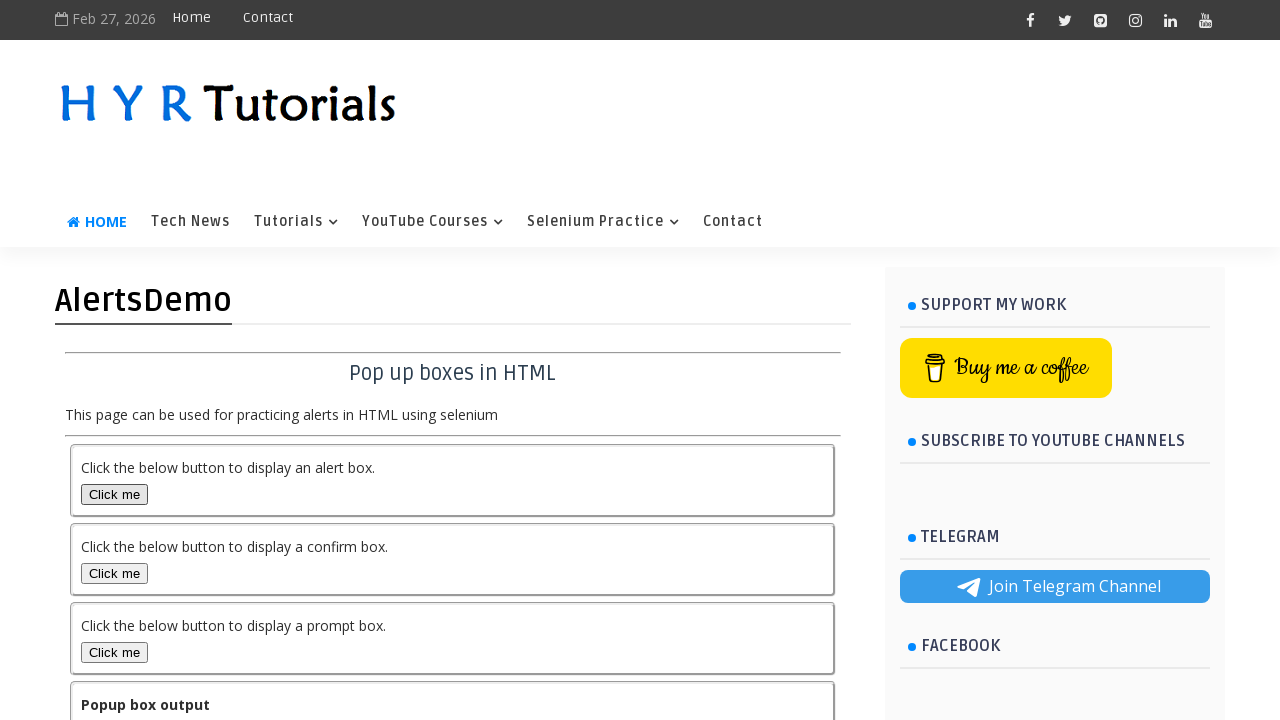